Tests the language selection dropdown on a registration form by clicking the dropdown and selecting "English" from the options.

Starting URL: http://demo.automationtesting.in/Register.html

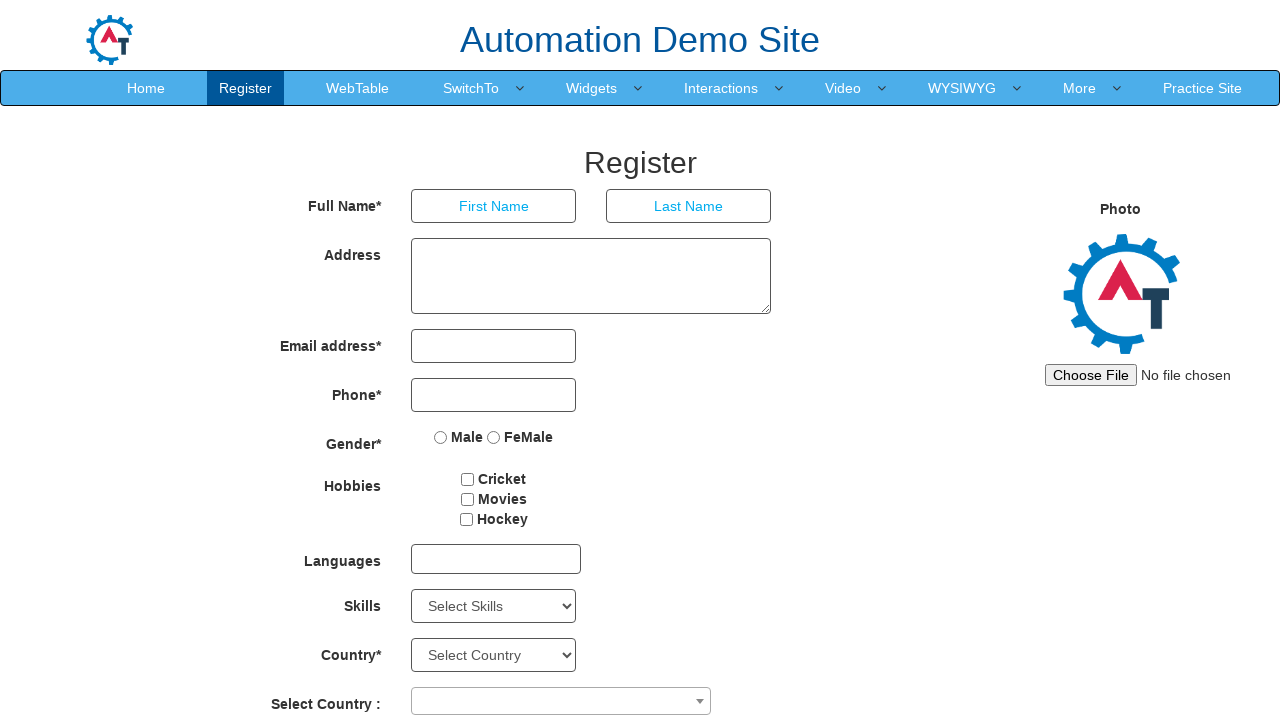

Navigated to registration form page
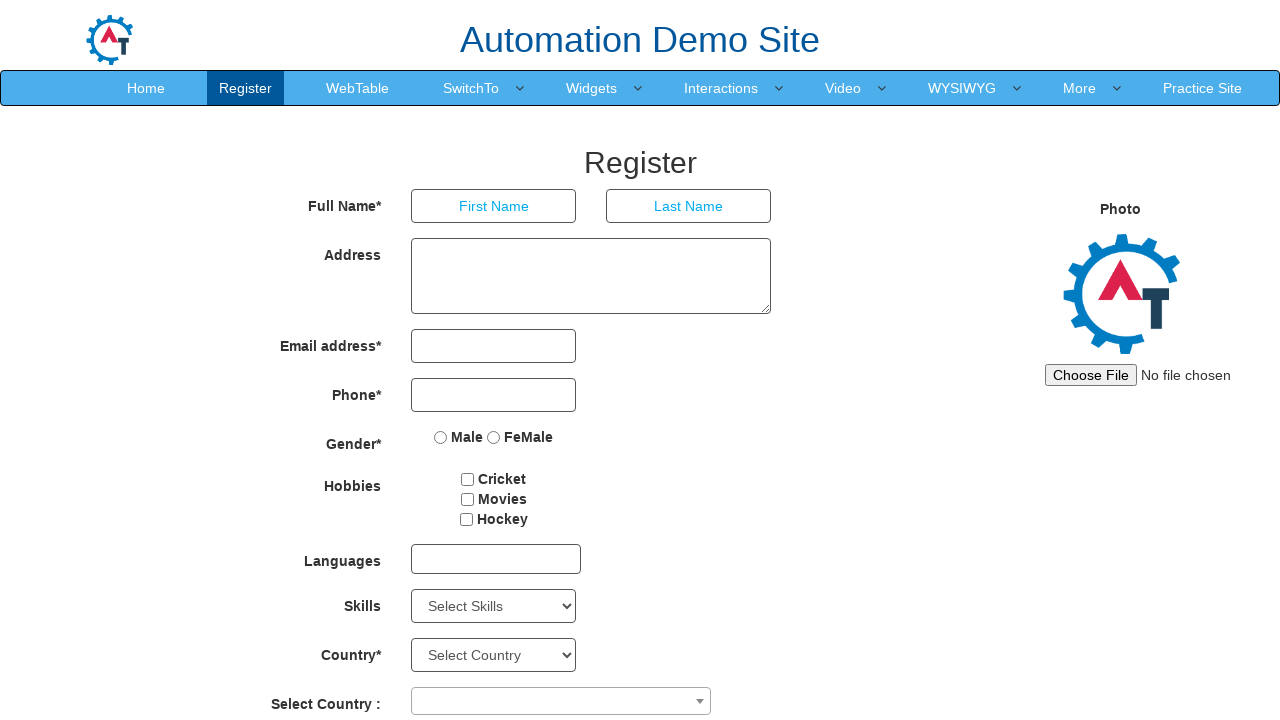

Clicked language selection dropdown to open it at (496, 559) on #msdd
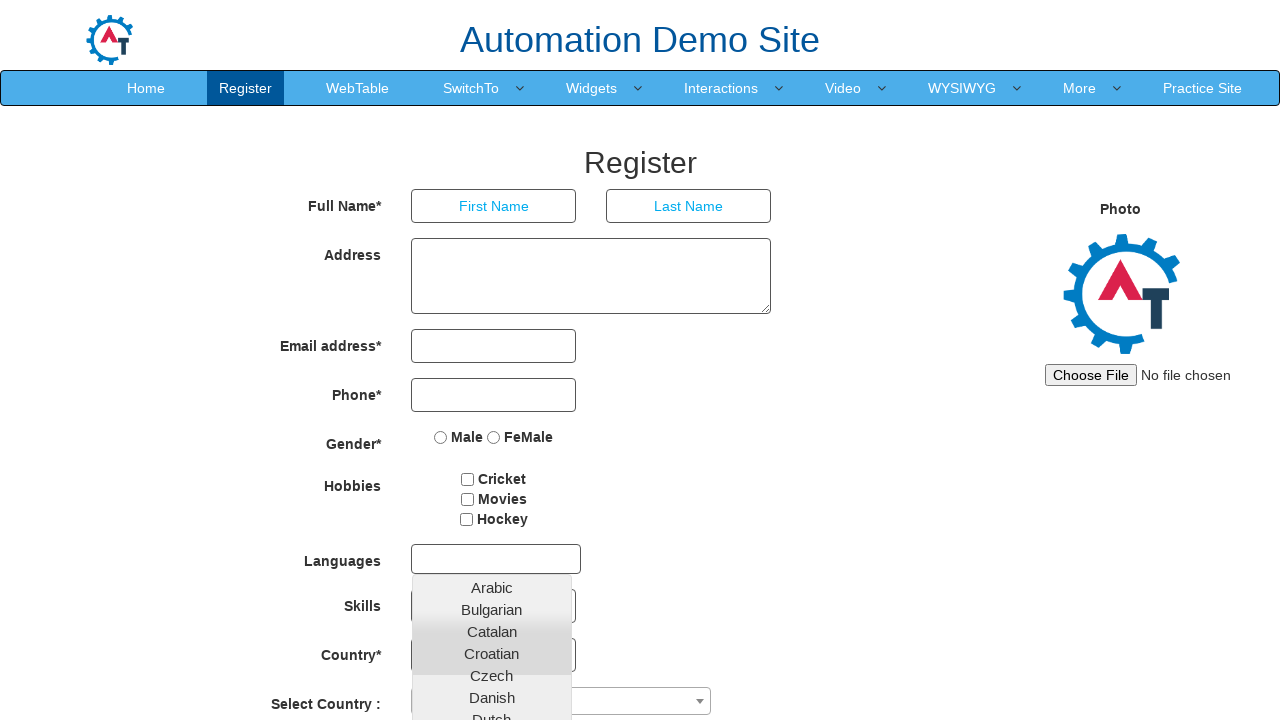

Selected 'English' from the dropdown options at (492, 457) on xpath=//a[@class='ui-corner-all' and text()='English']
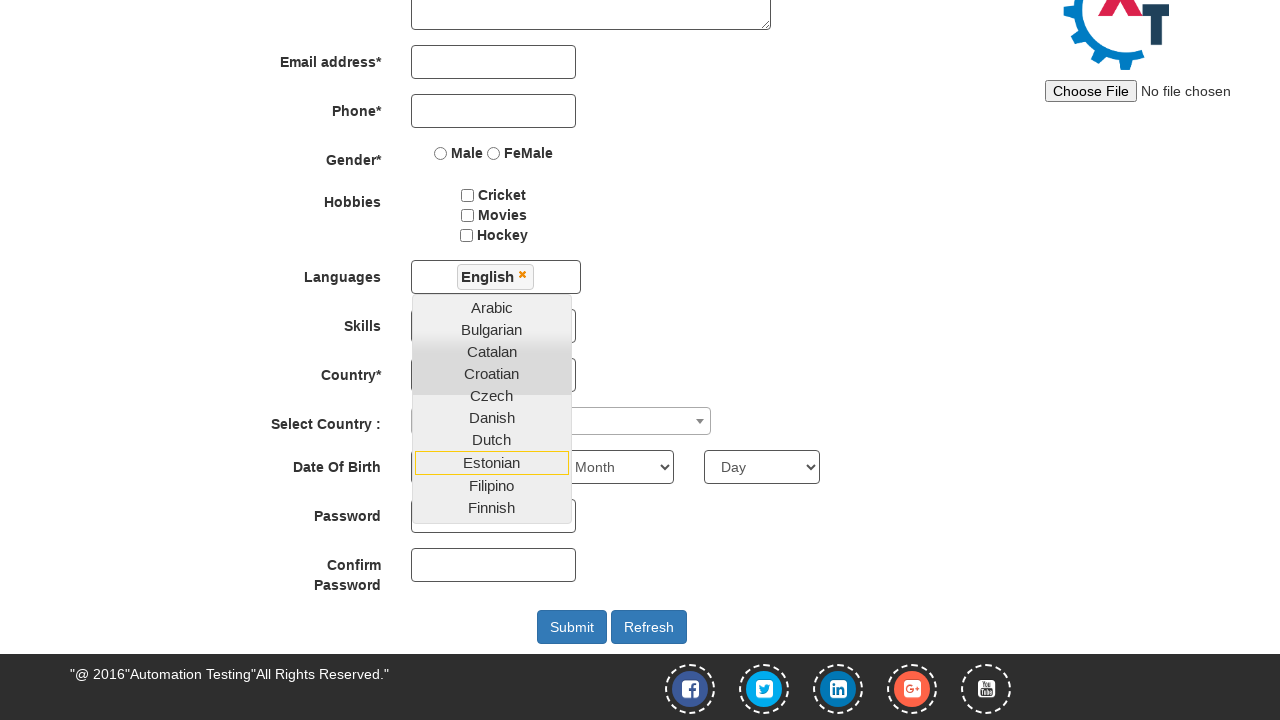

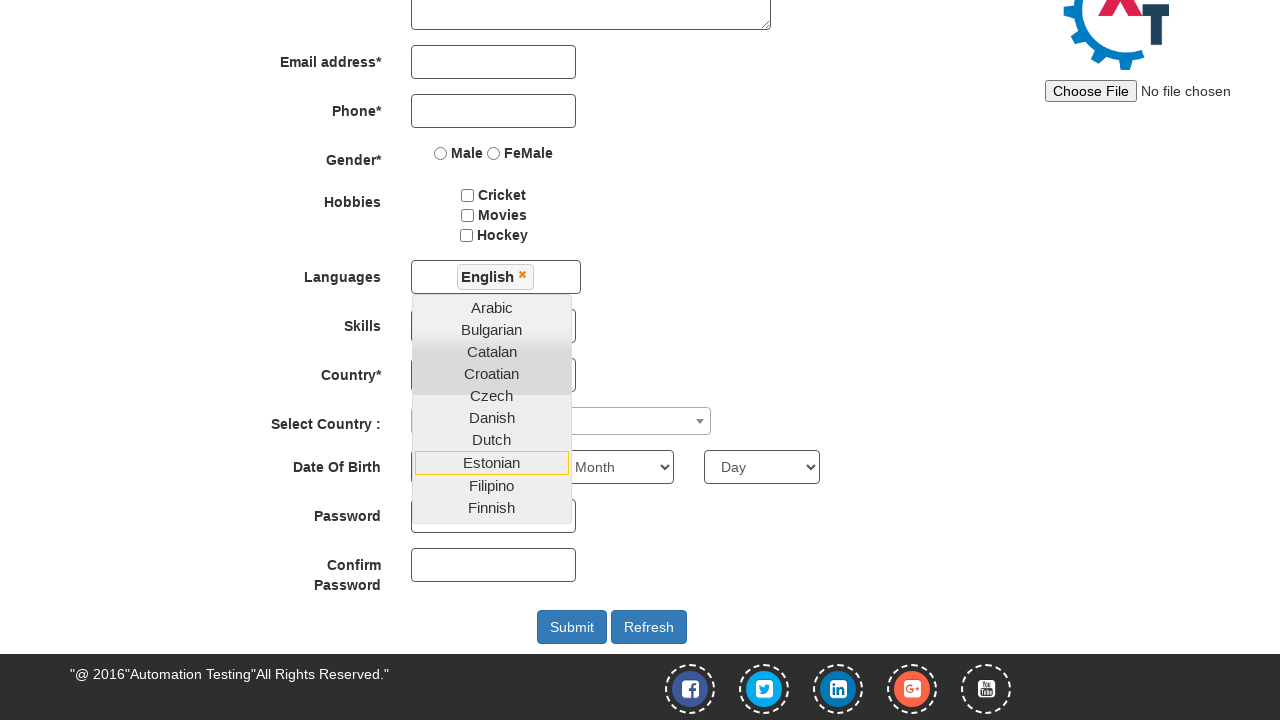